Tests the search functionality by navigating to the search page, entering a language name (python), and verifying that search results contain the searched term

Starting URL: https://www.99-bottles-of-beer.net/

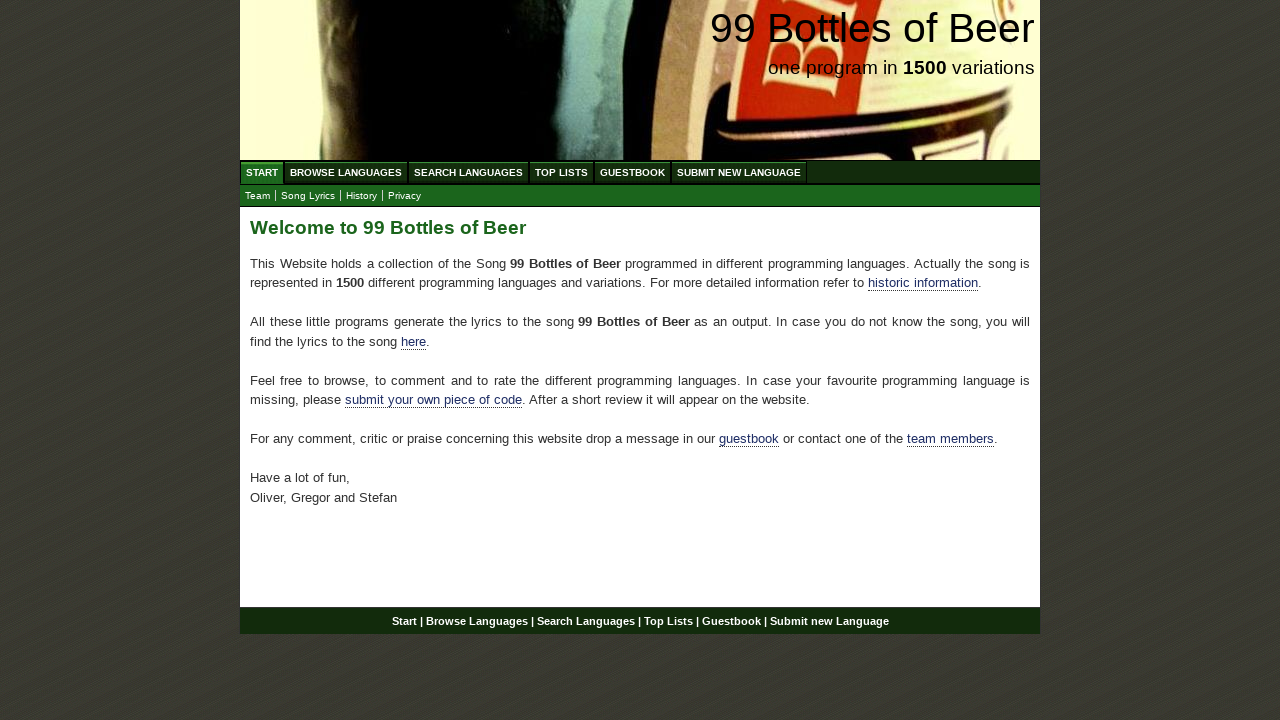

Clicked on Search Languages menu item at (468, 172) on xpath=//ul[@id='menu']/li/a[@href='/search.html']
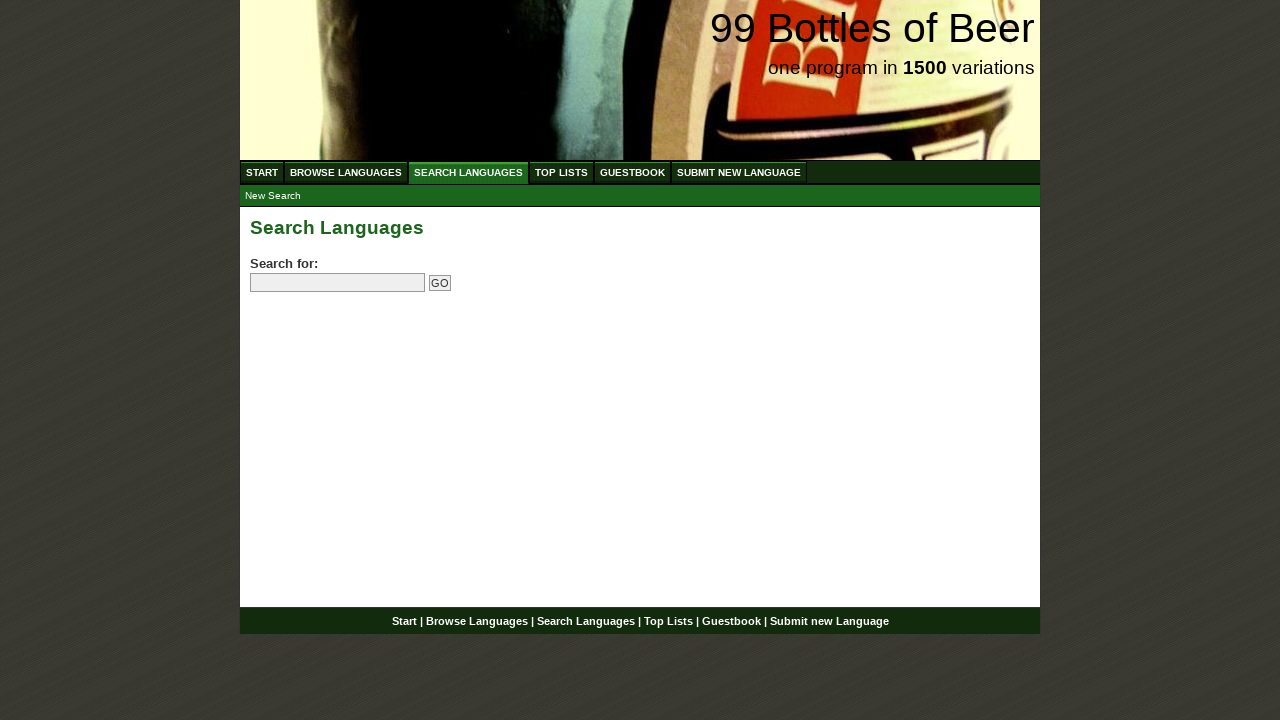

Clicked on search field at (338, 283) on input[name='search']
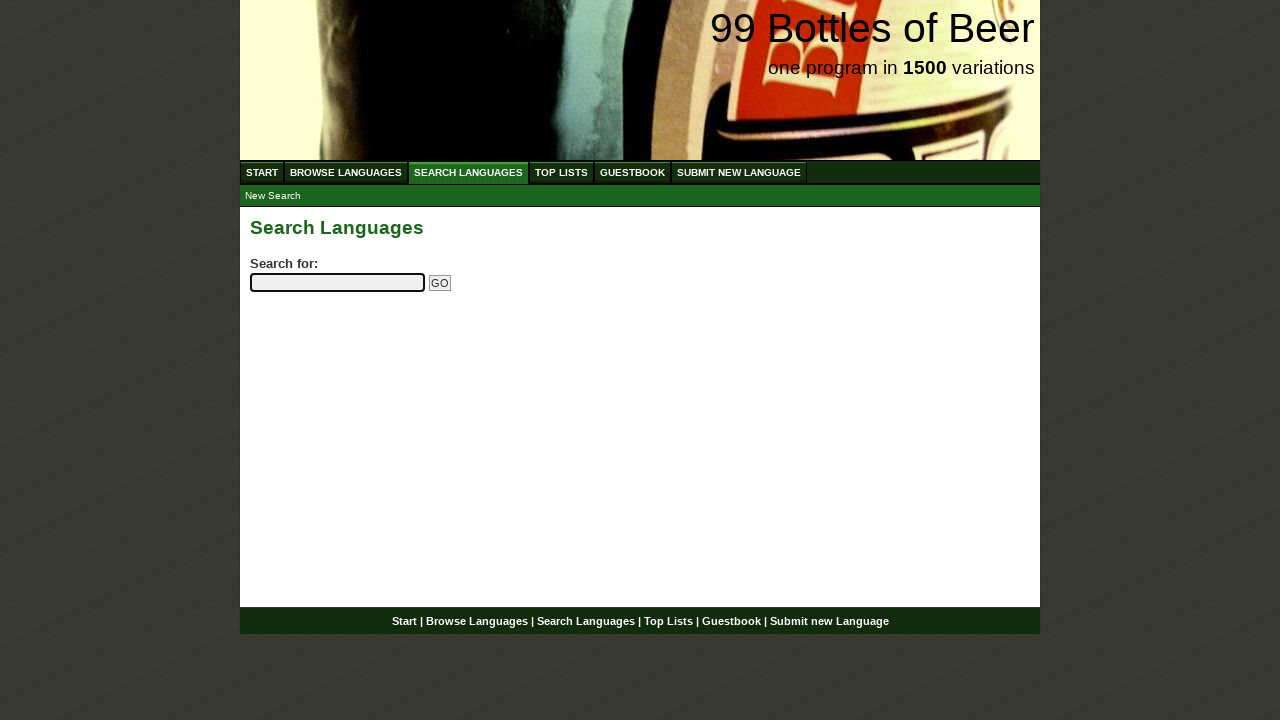

Entered 'python' in search field on input[name='search']
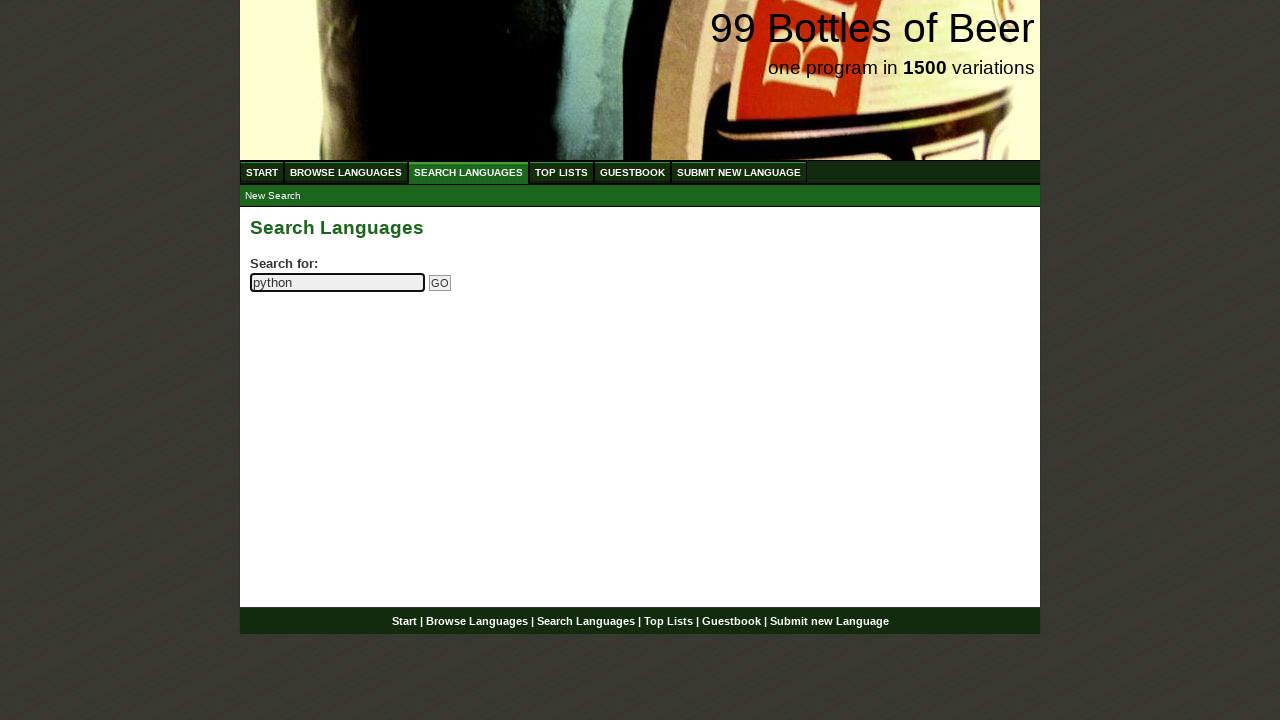

Clicked Go button to submit search at (440, 283) on input[name='submitsearch']
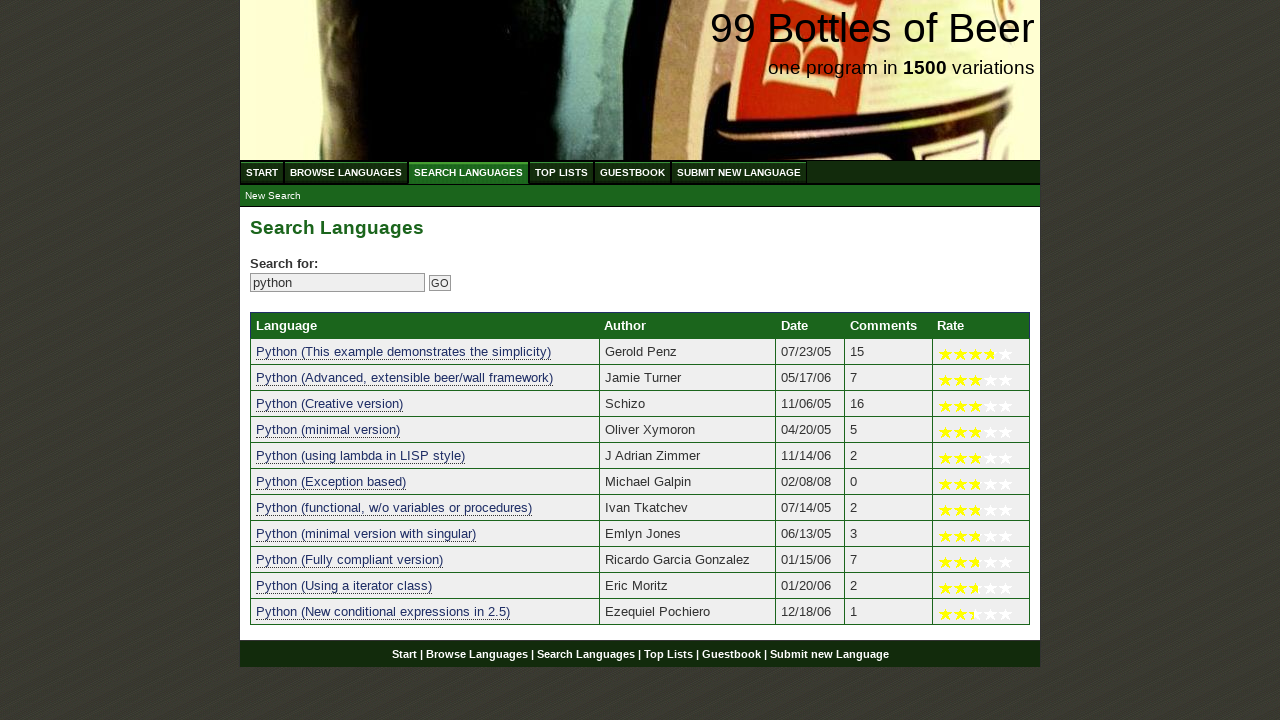

Search results table loaded
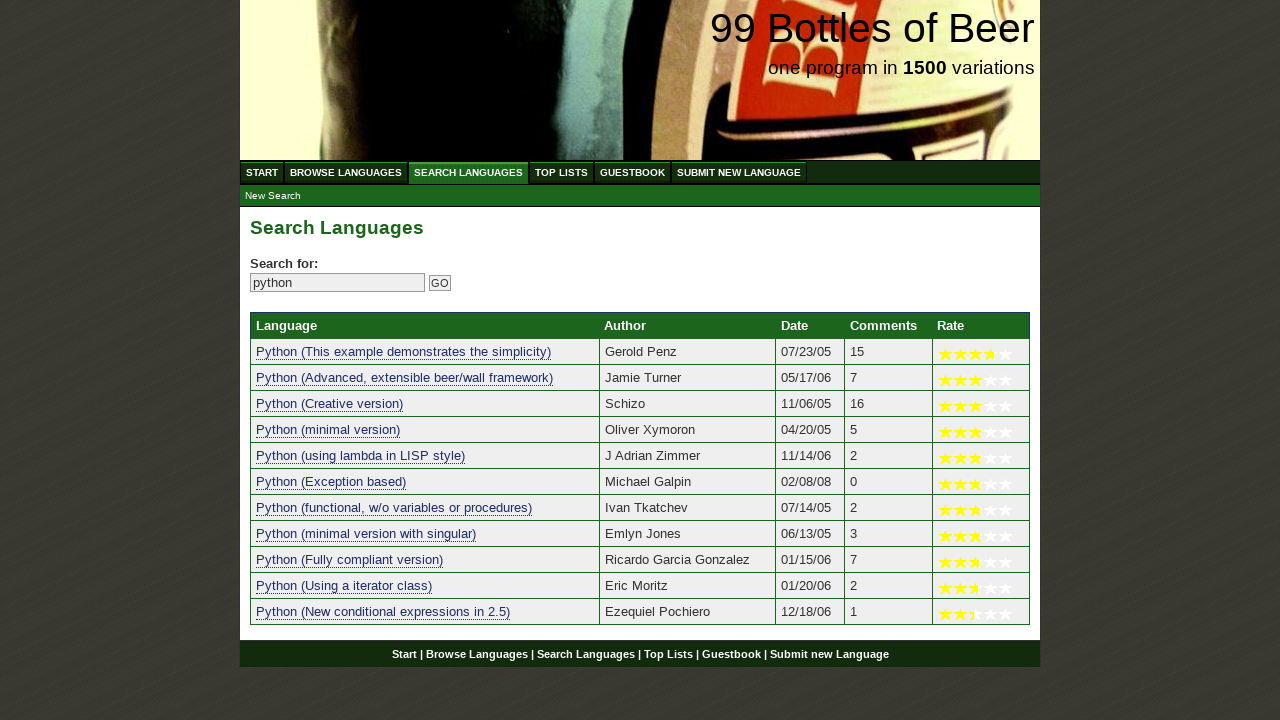

Verified that search results contain entries matching 'python'
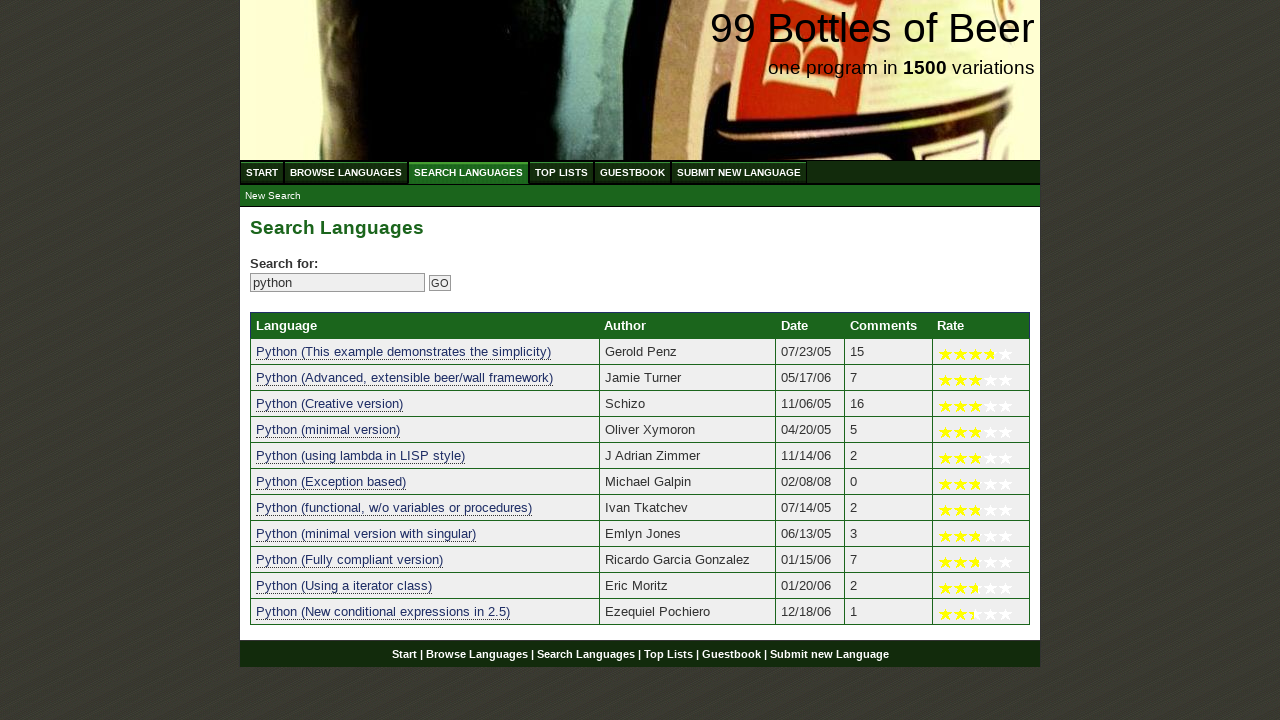

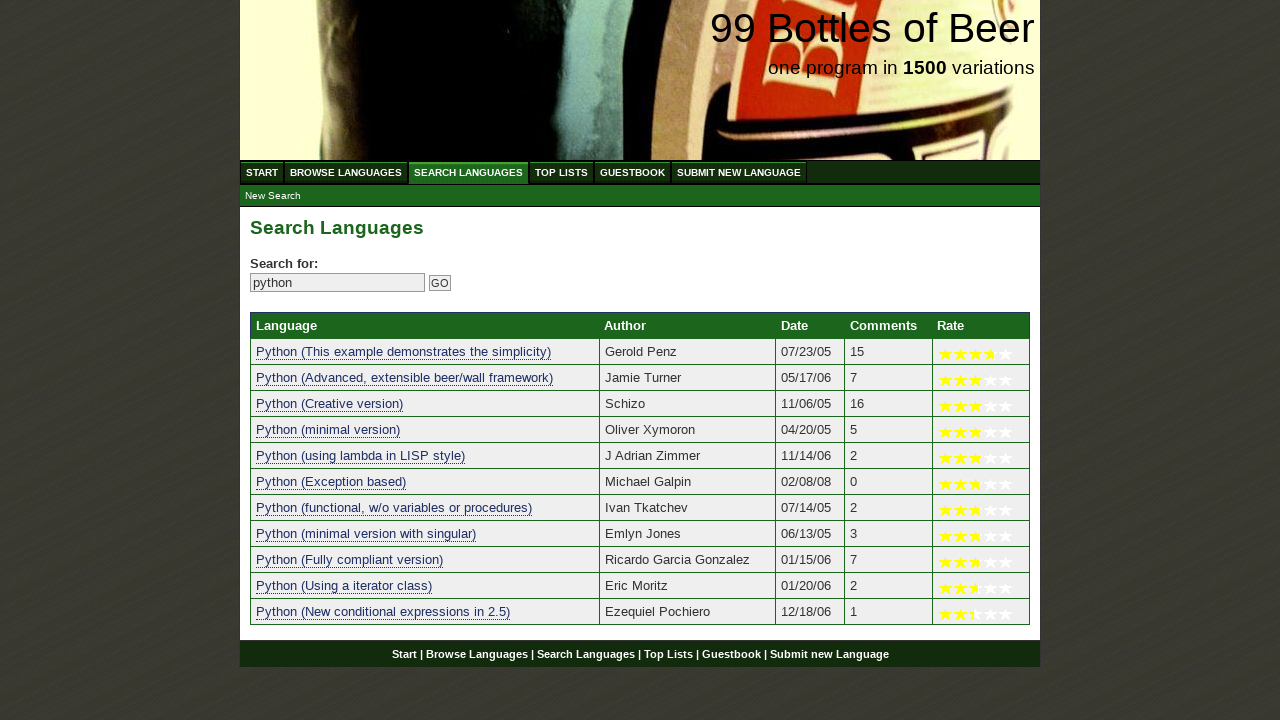